Tests un-marking todo items as complete

Starting URL: https://demo.playwright.dev/todomvc

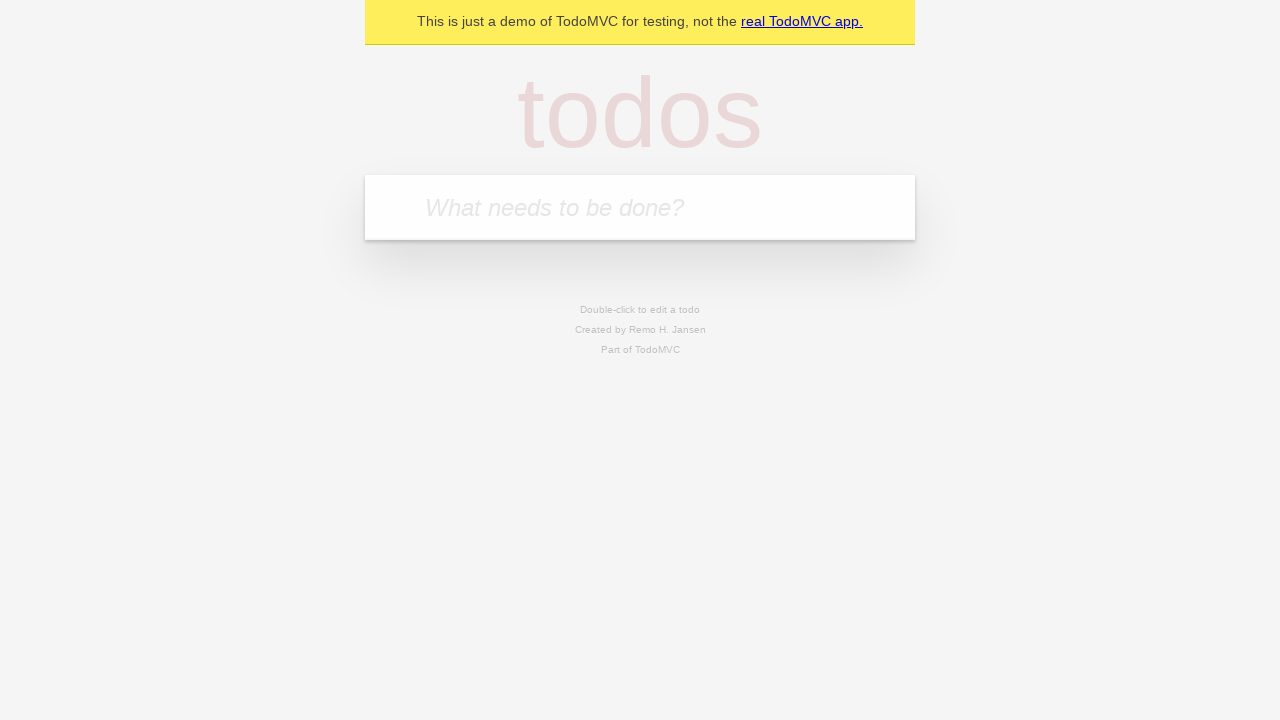

Filled todo input with 'buy some cheese' on internal:attr=[placeholder="What needs to be done?"i]
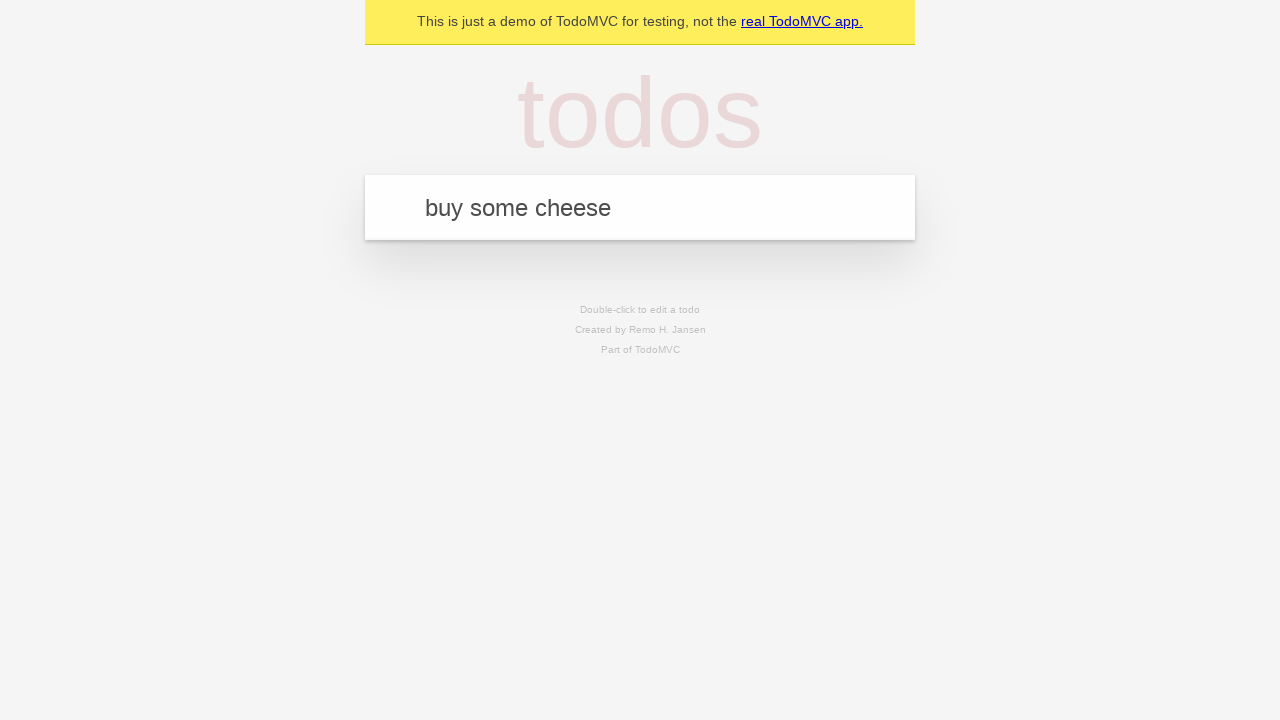

Pressed Enter to create first todo item on internal:attr=[placeholder="What needs to be done?"i]
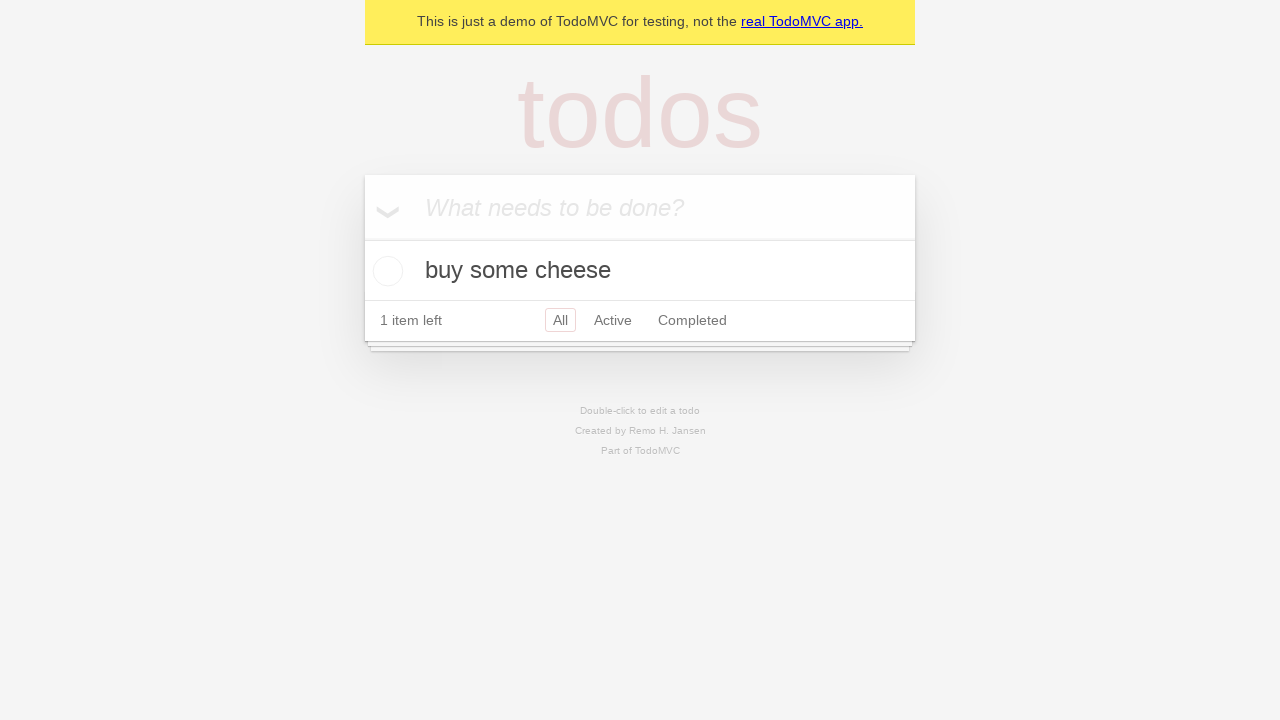

Filled todo input with 'feed the cat' on internal:attr=[placeholder="What needs to be done?"i]
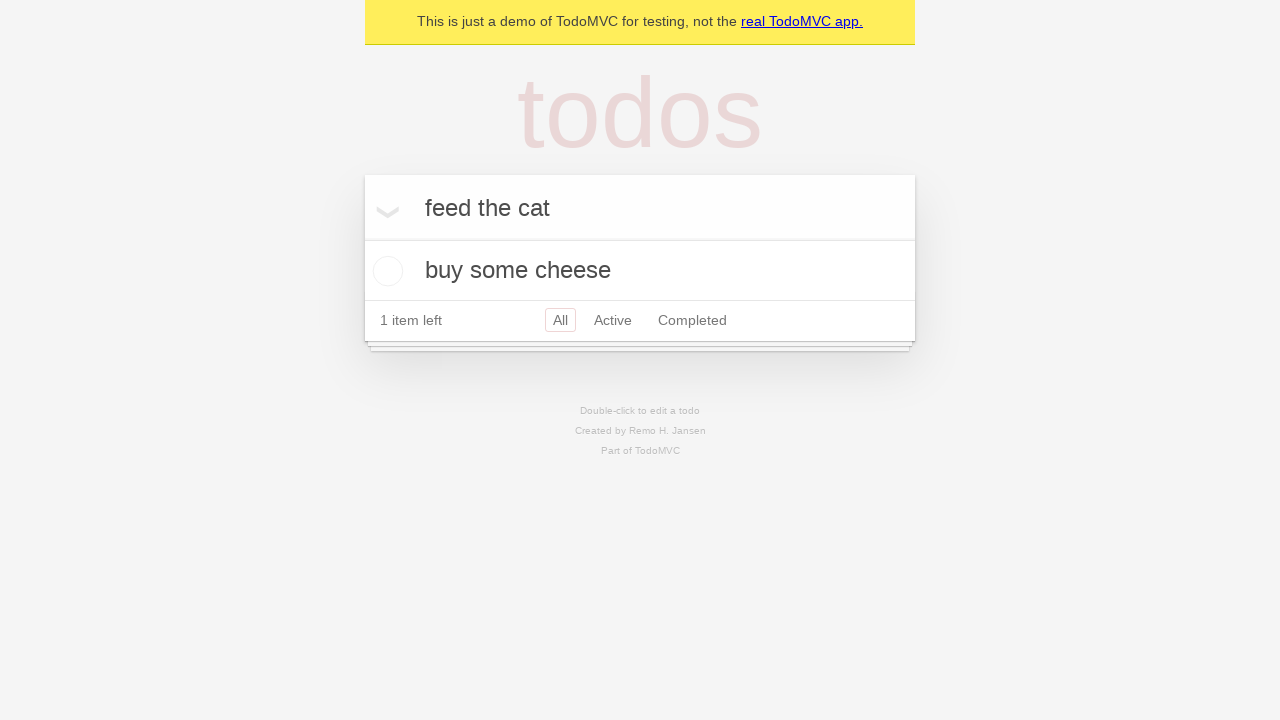

Pressed Enter to create second todo item on internal:attr=[placeholder="What needs to be done?"i]
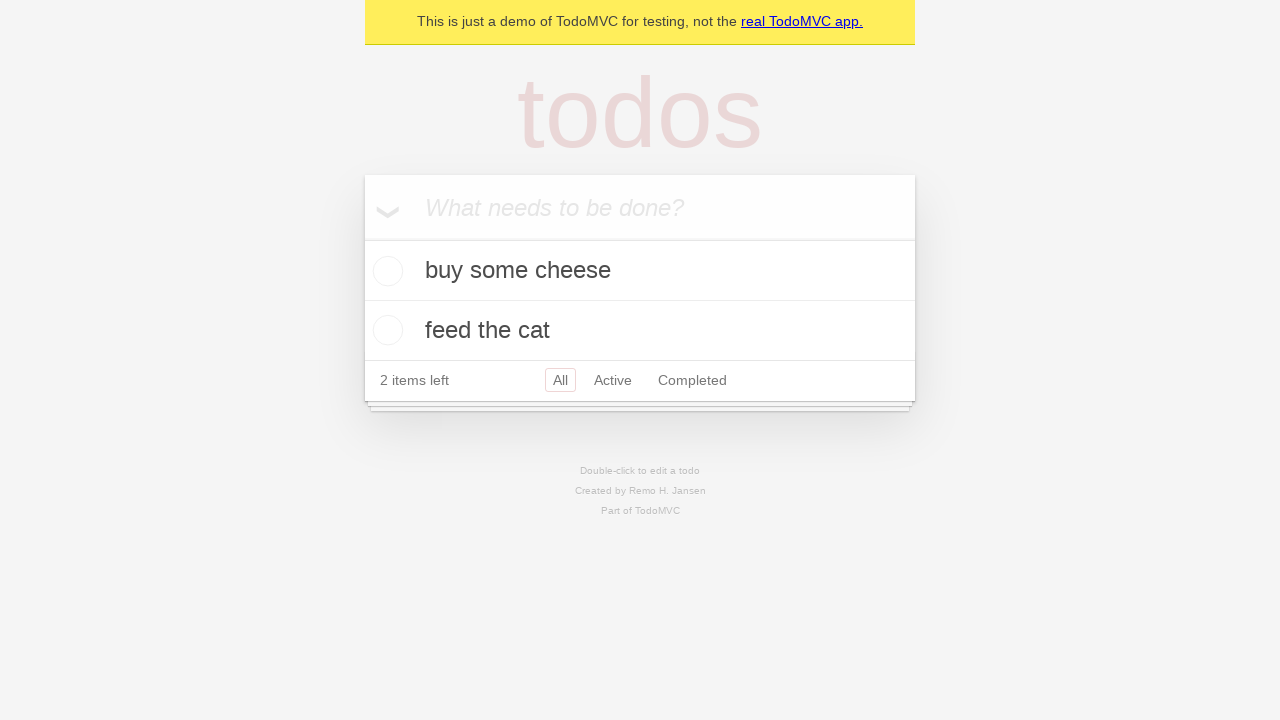

Marked first todo item as complete at (385, 271) on internal:testid=[data-testid="todo-item"s] >> nth=0 >> internal:role=checkbox
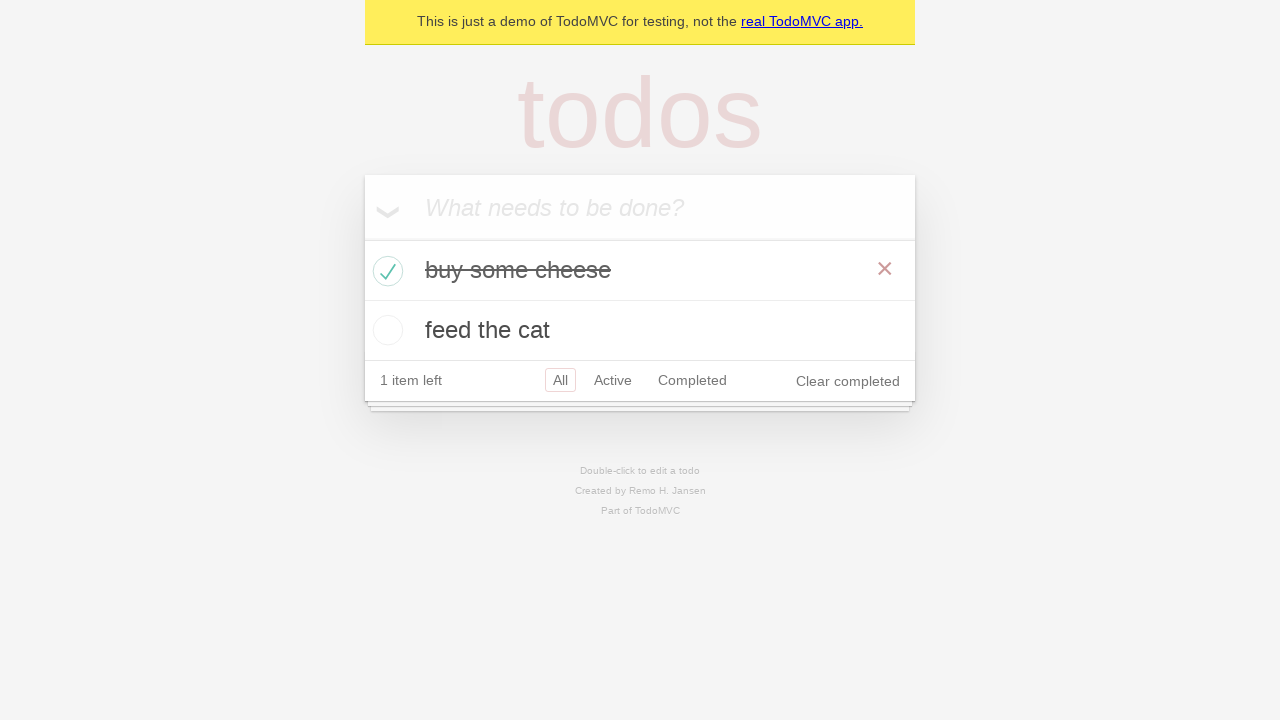

Un-marked first todo item as complete at (385, 271) on internal:testid=[data-testid="todo-item"s] >> nth=0 >> internal:role=checkbox
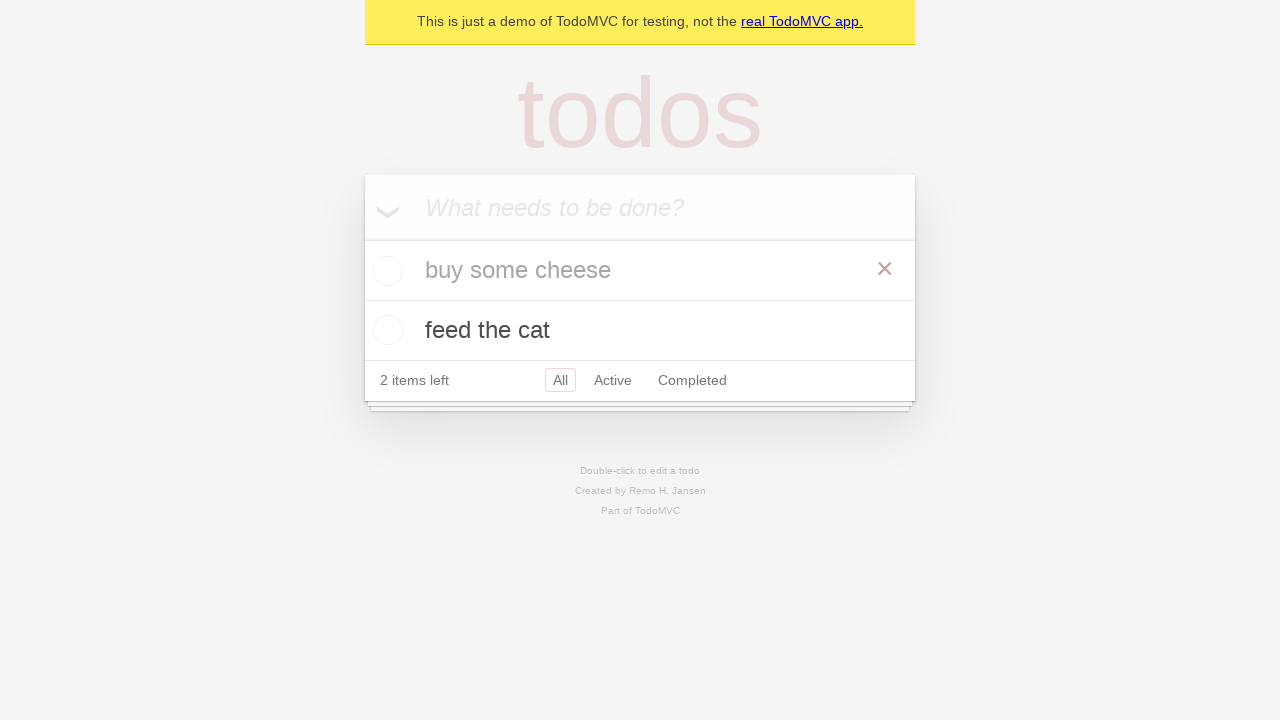

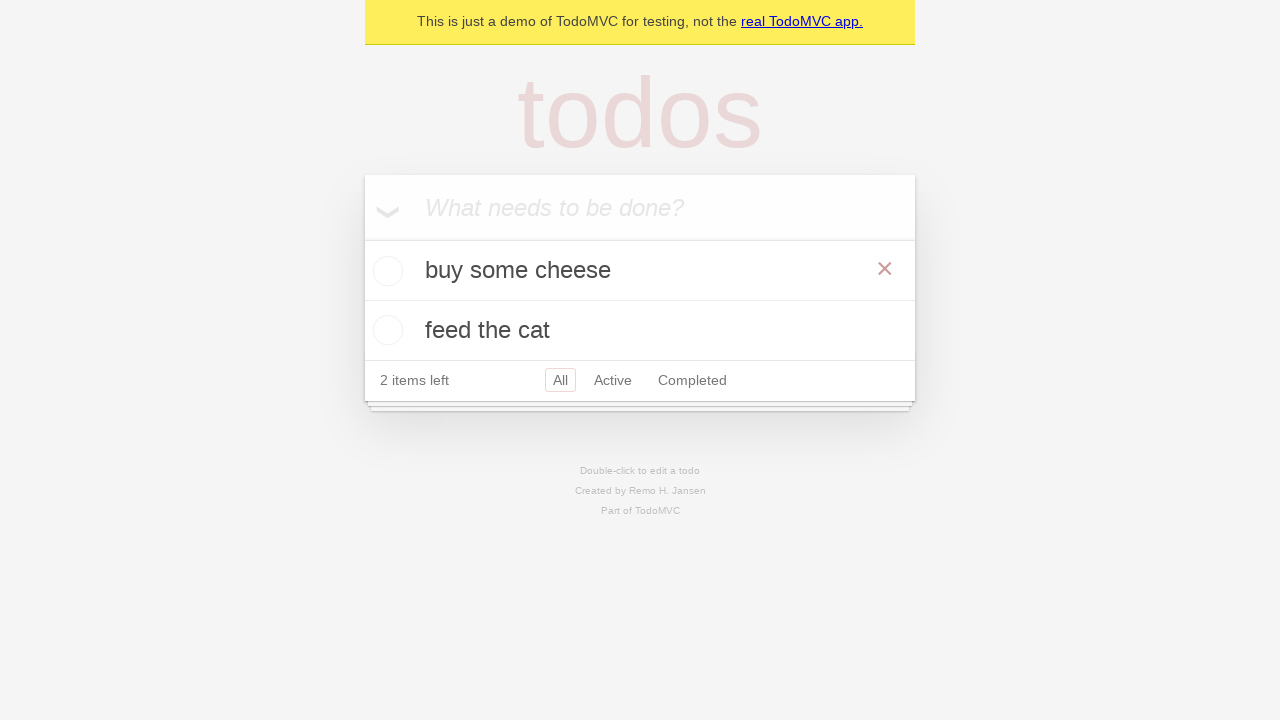